Tests the Super Selectos website navigation by handling any modal popup that appears and clicking on the "all categories" navigation link to view available product categories.

Starting URL: https://www.superselectos.com/

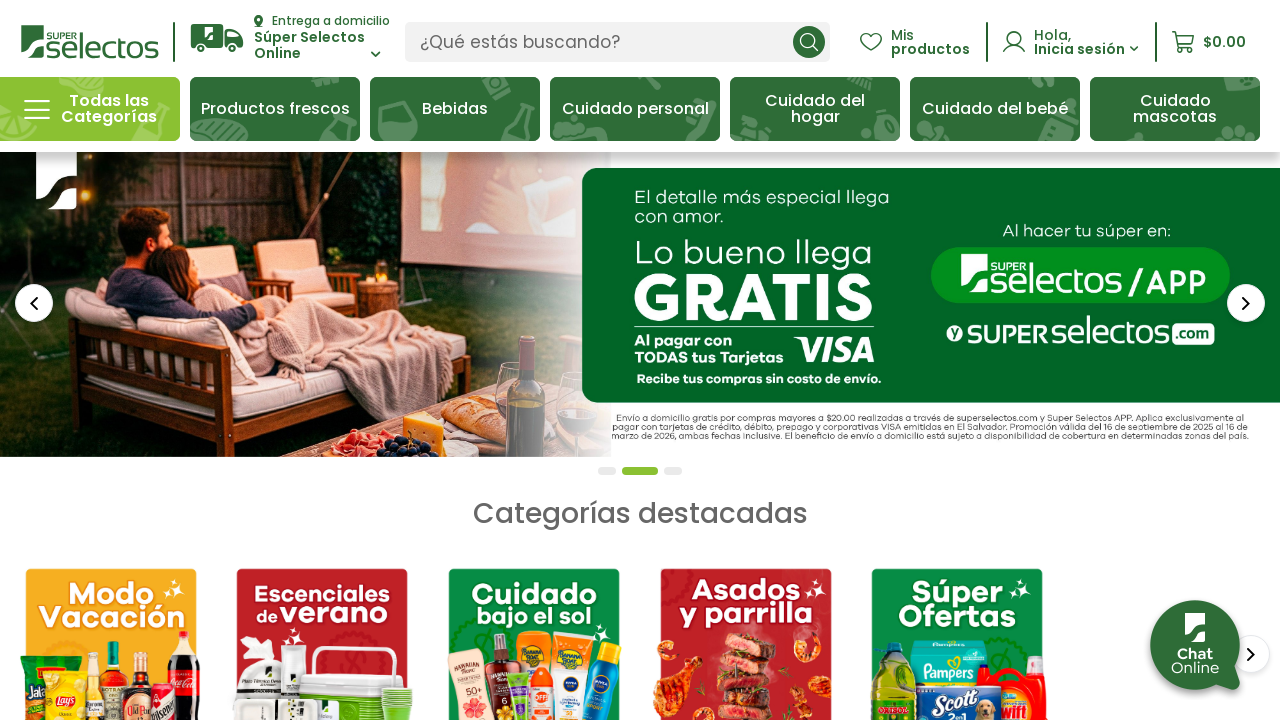

Clicked 'all categories' navigation link at (90, 109) on a.nav-link.nav-link-all
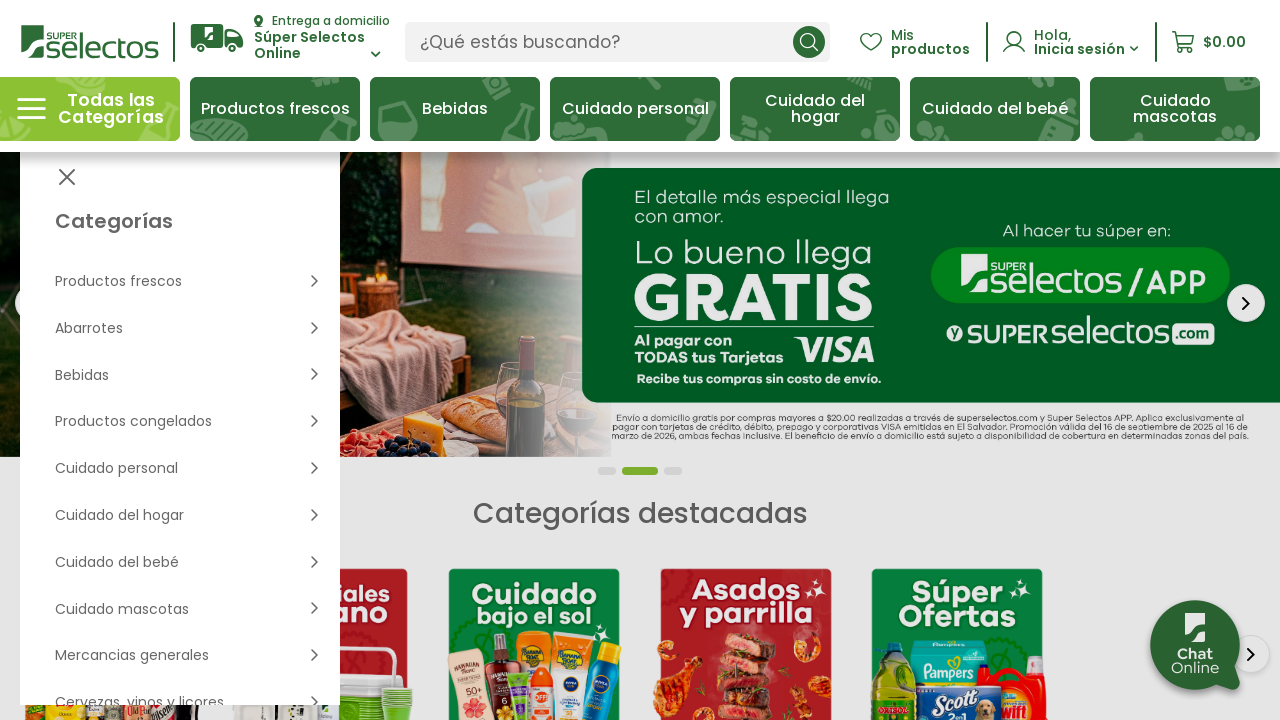

Category content loaded successfully
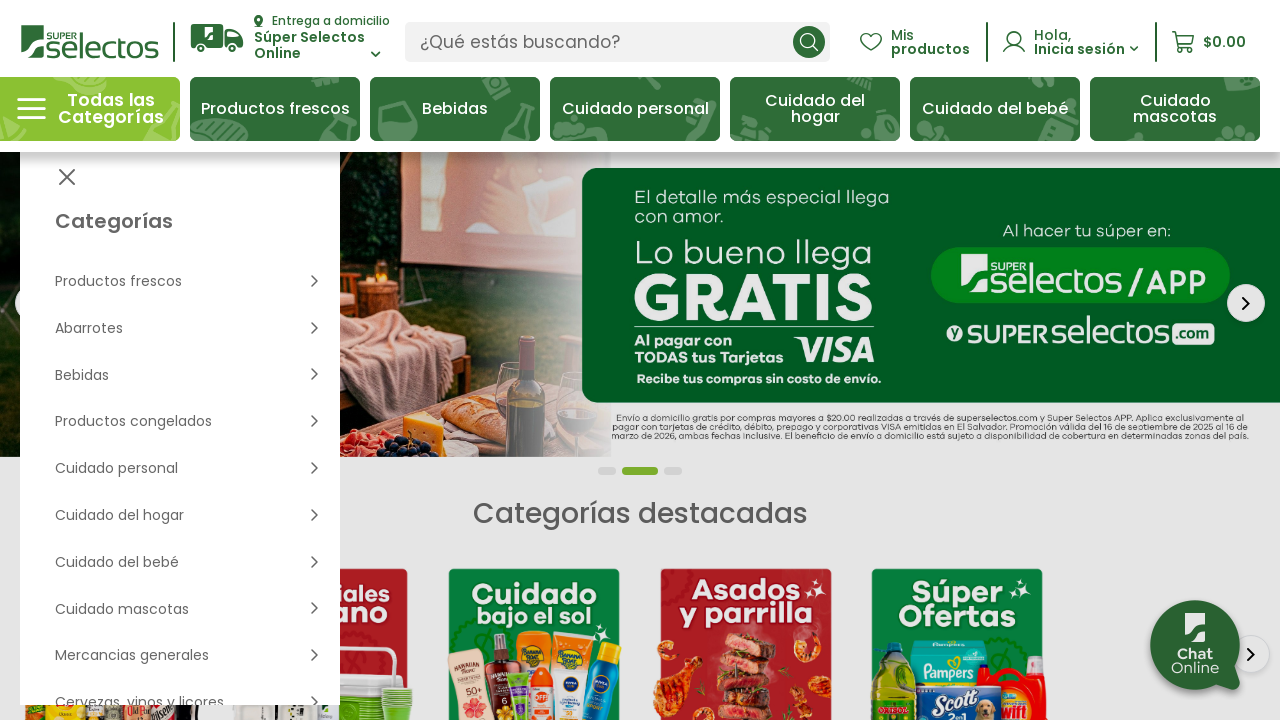

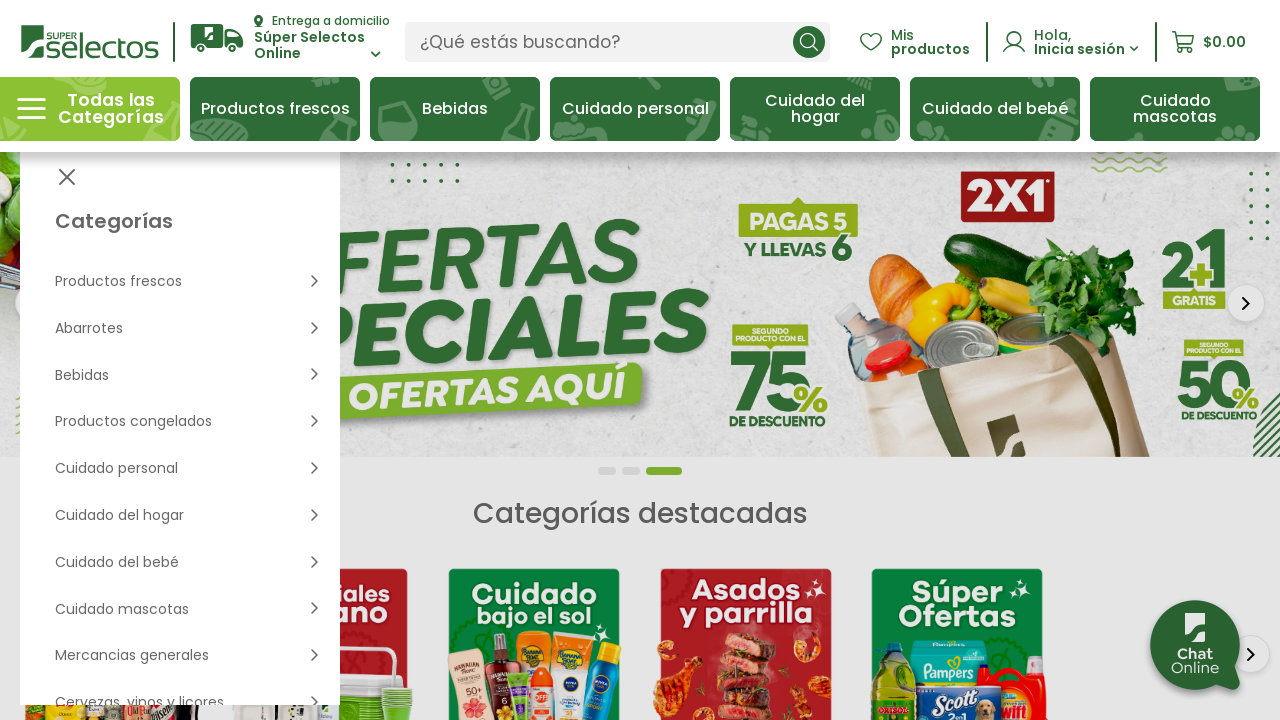